Tests mouse input events on a training page by performing single click, double click, and right click (context click) actions, and verifies the page responds to each event by checking the active element text.

Starting URL: https://v1.training-support.net/selenium/input-events

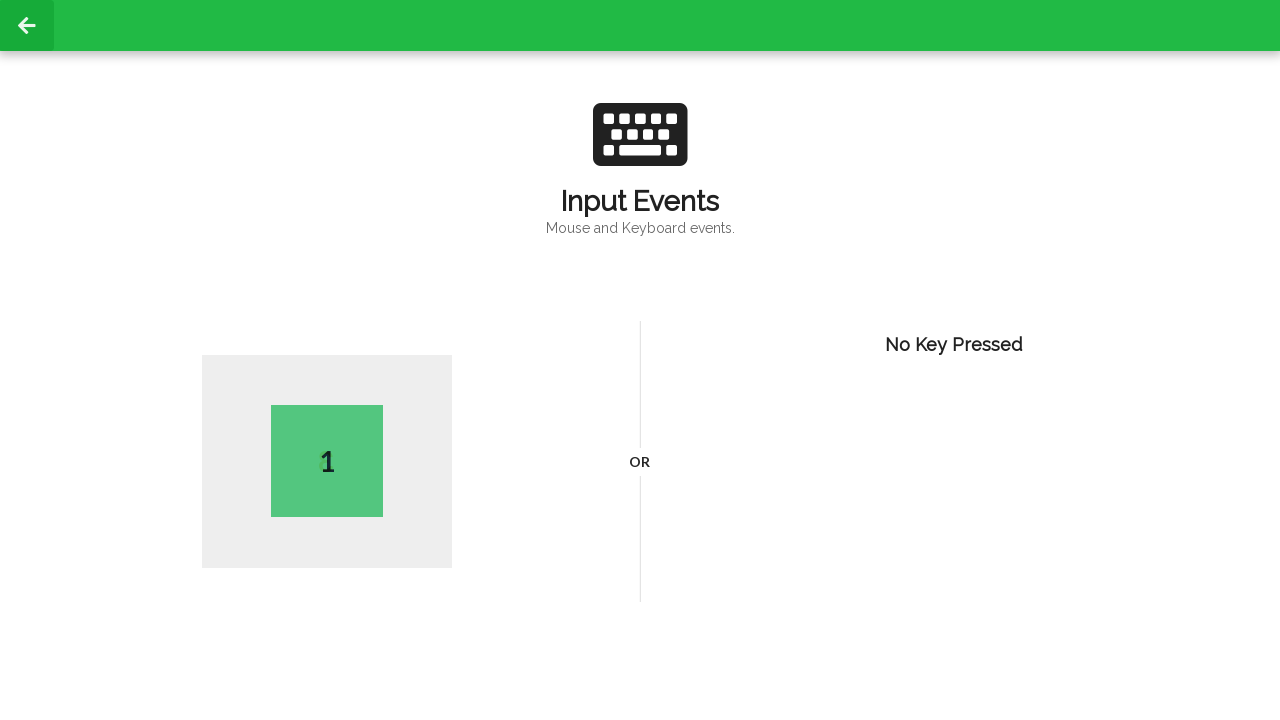

Performed single left click on page body at (640, 360) on body
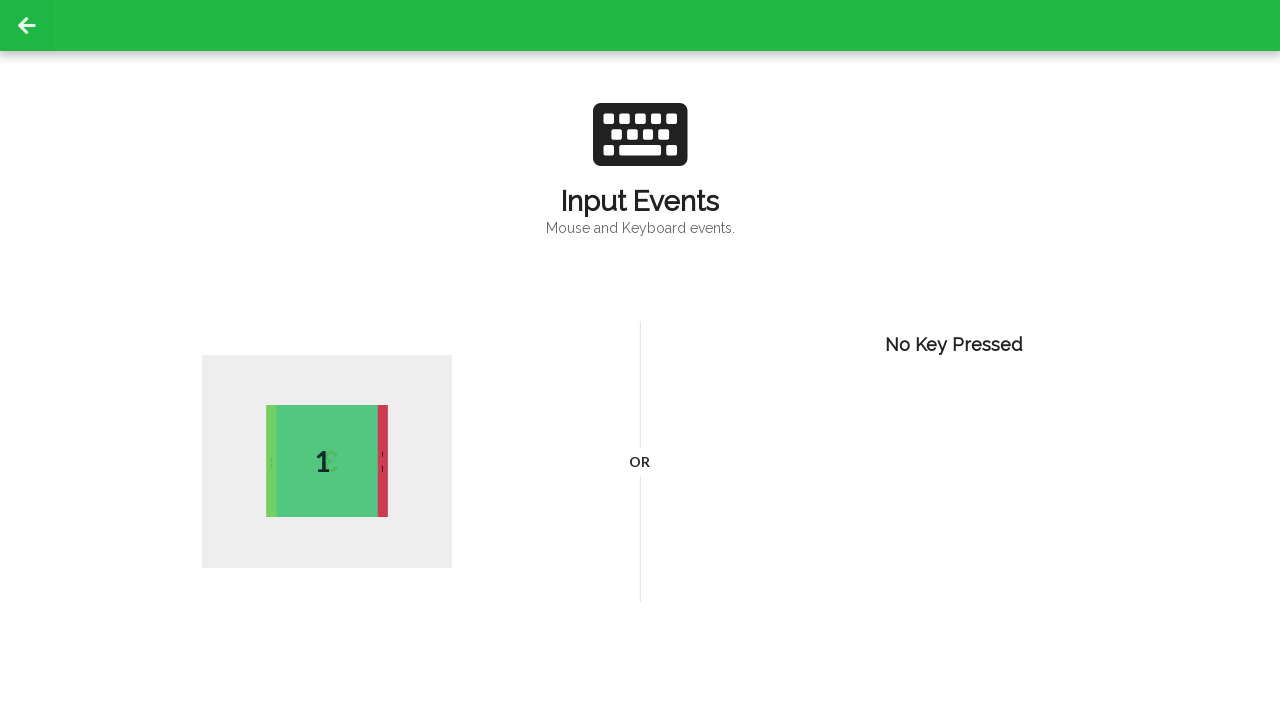

Waited 1 second for page response to single click
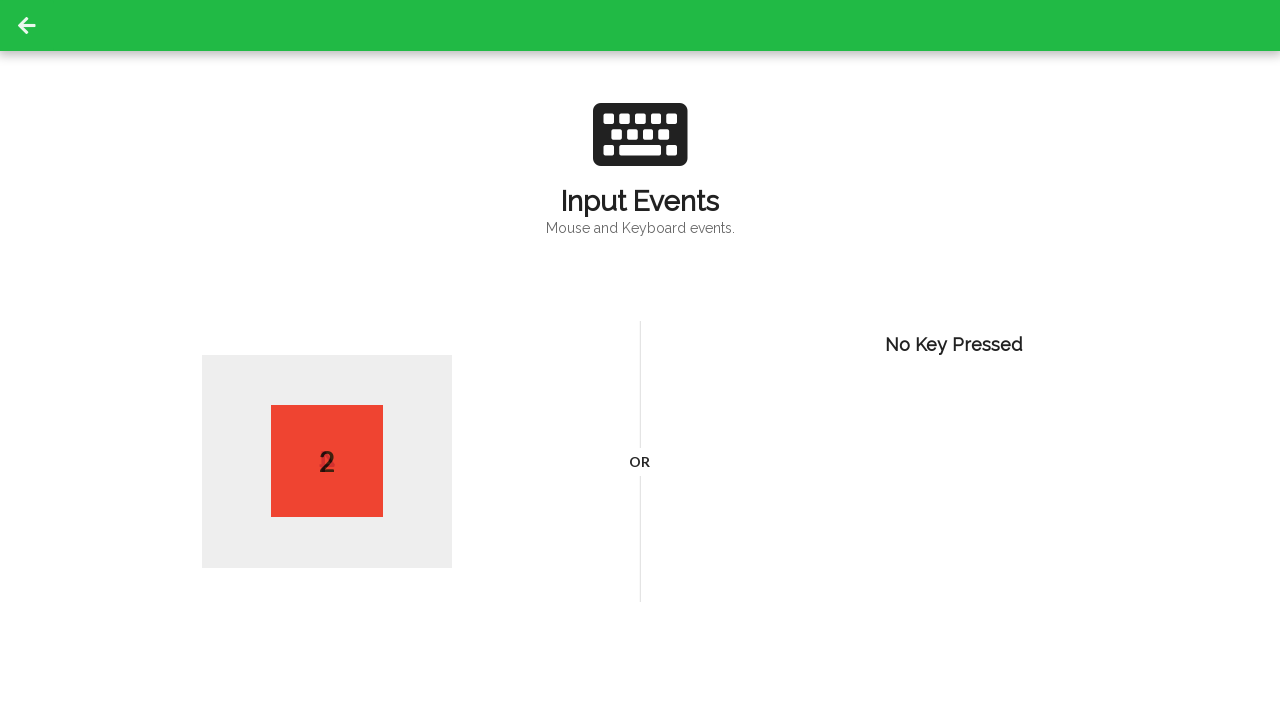

Retrieved active element text after single click: 2
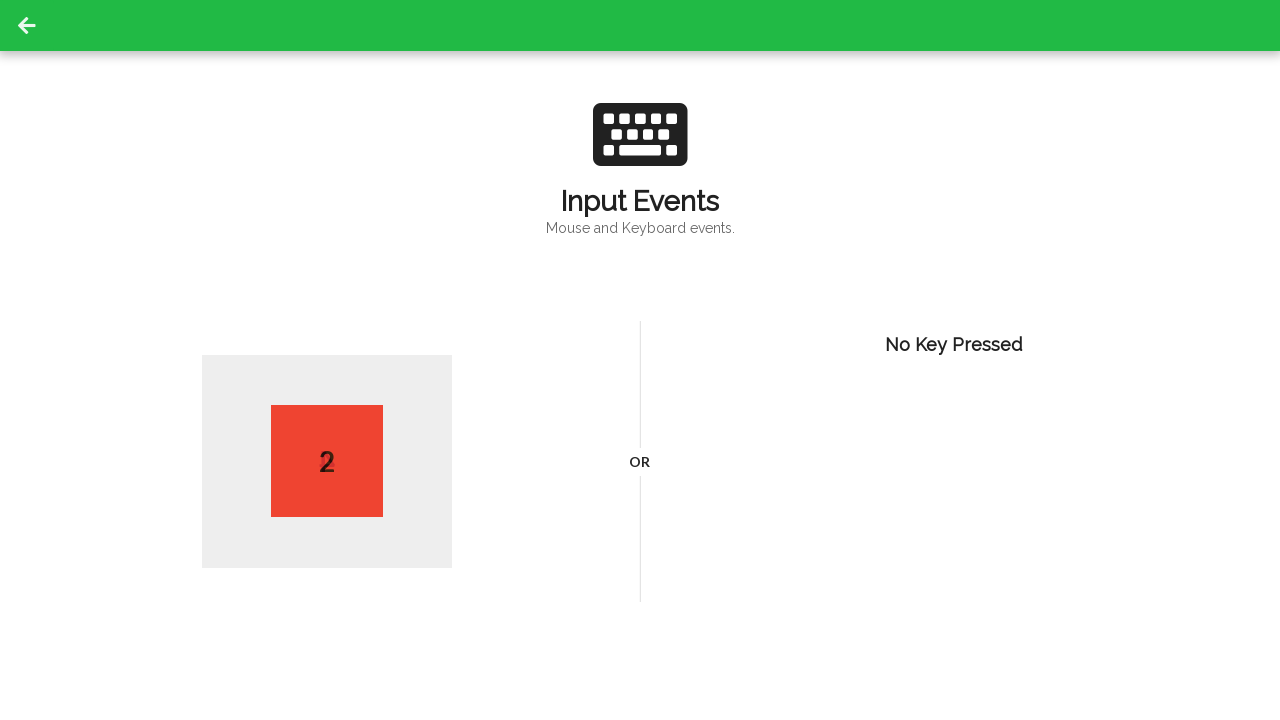

Performed double click on page body at (640, 360) on body
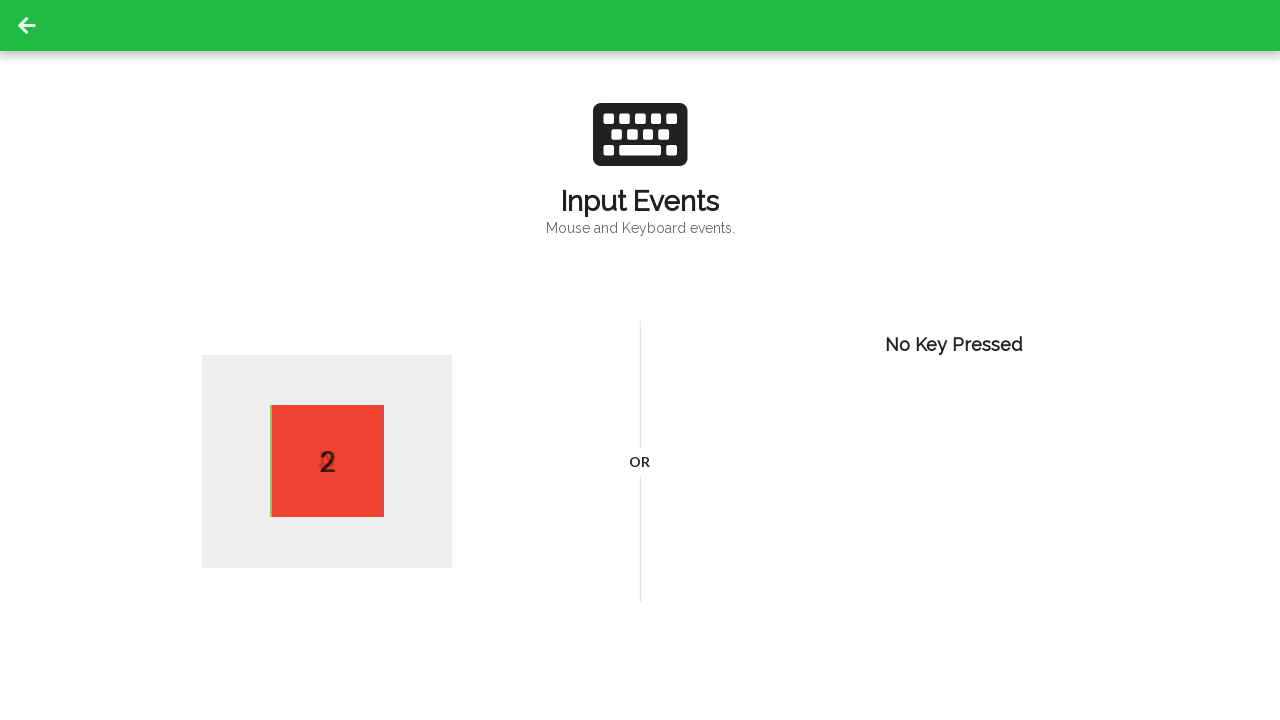

Waited 1 second for page response to double click
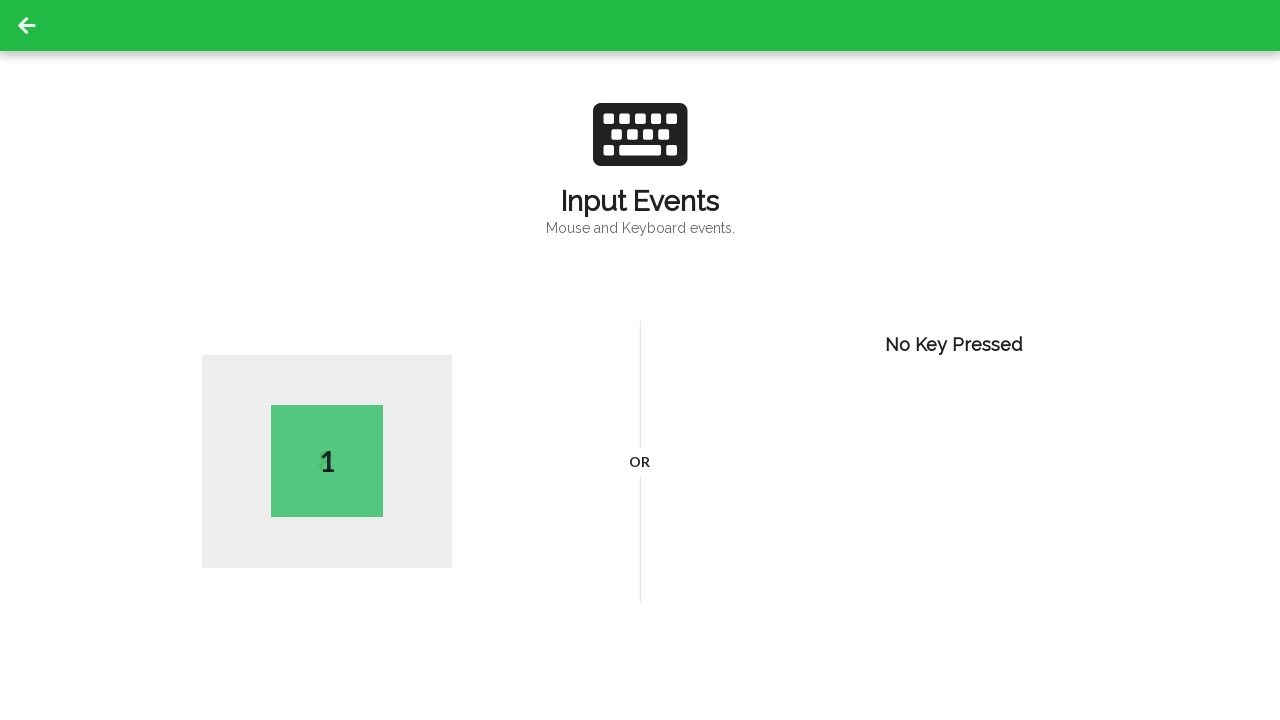

Retrieved active element text after double click: 4
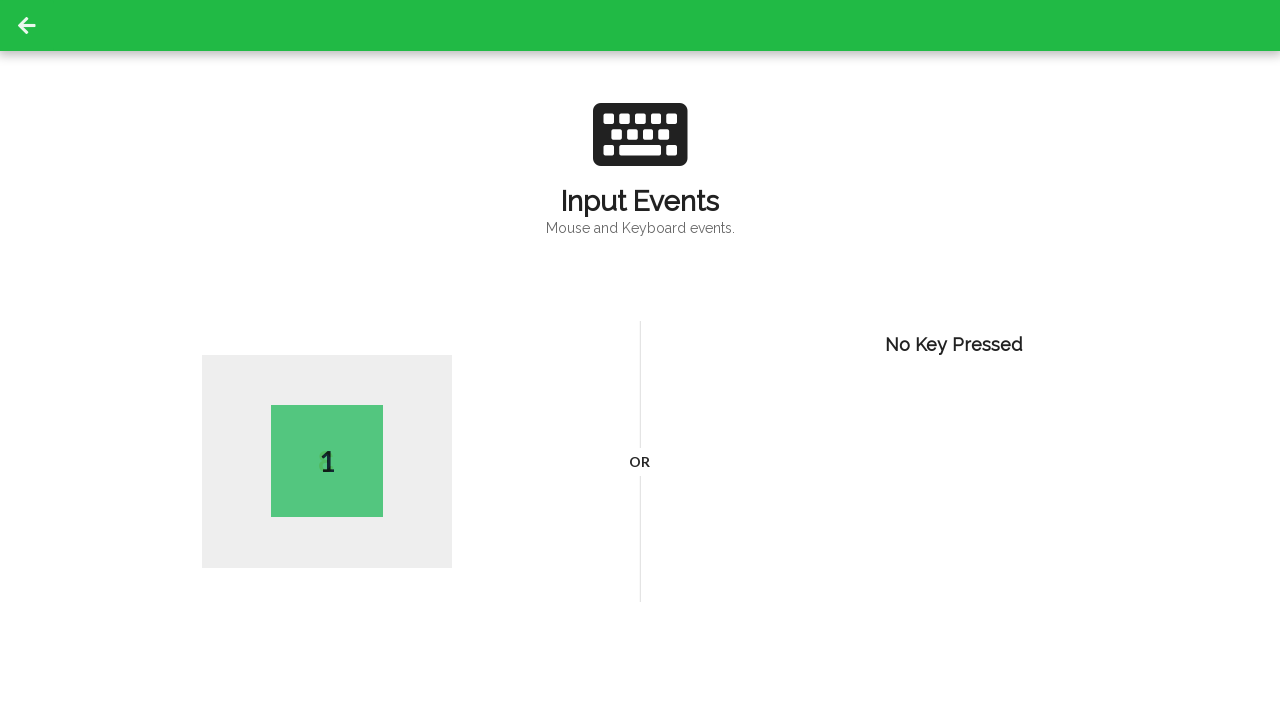

Performed right click (context click) on page body at (640, 360) on body
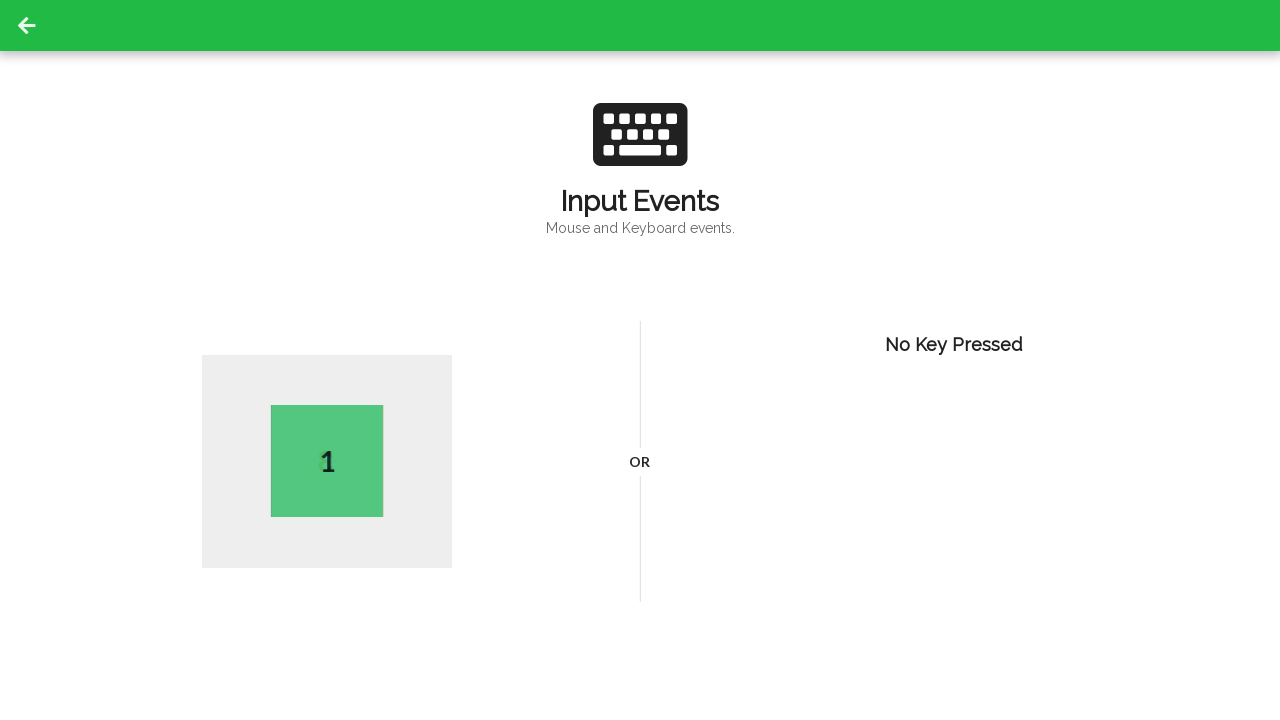

Waited 1 second for page response to right click
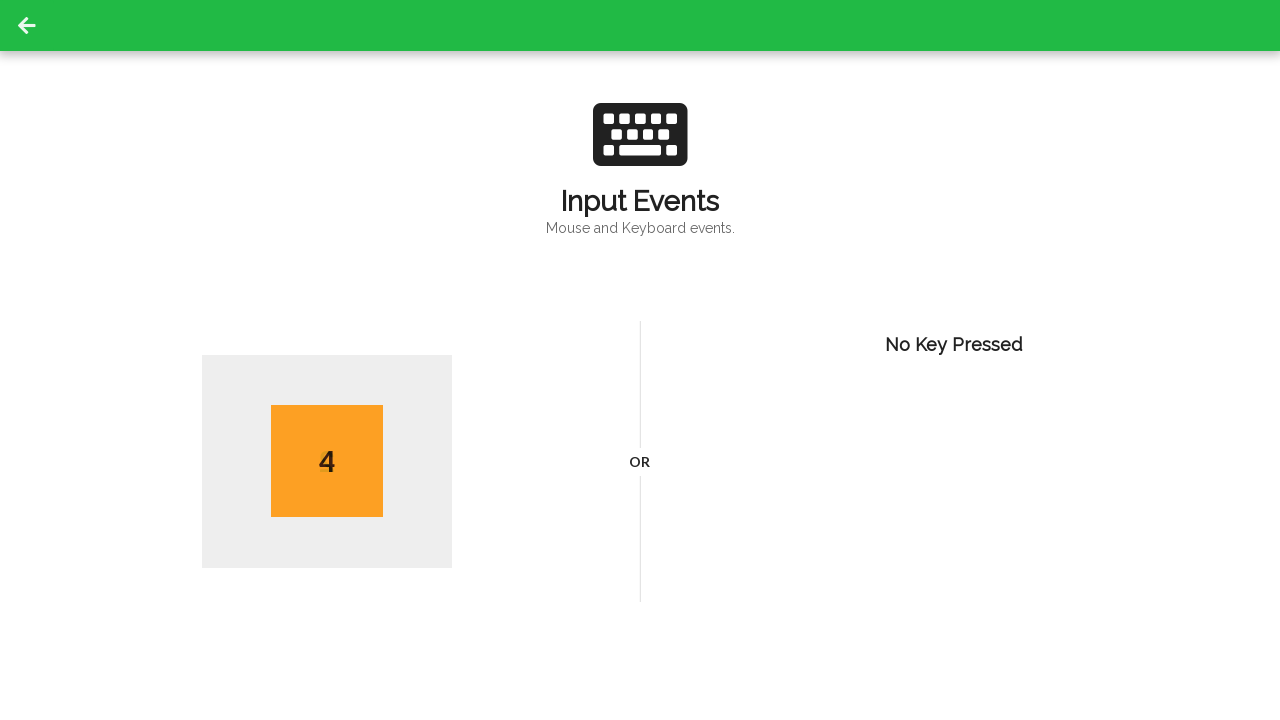

Retrieved active element text after right click: 4
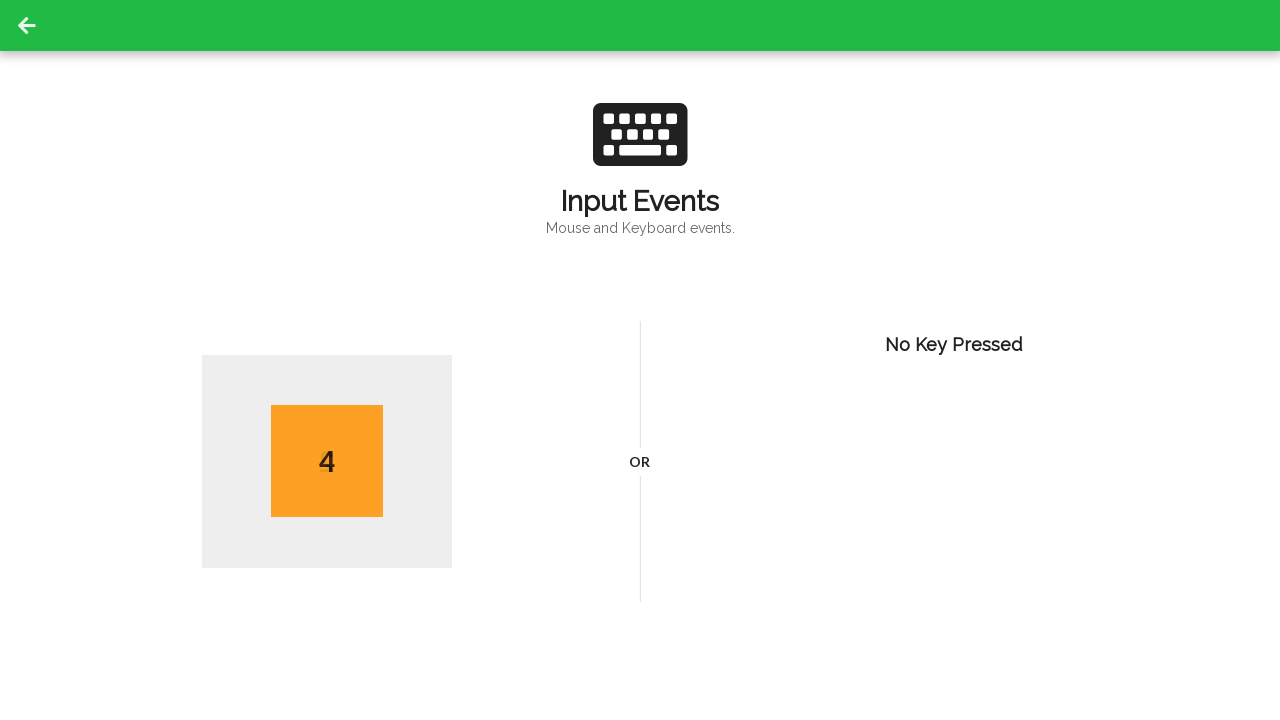

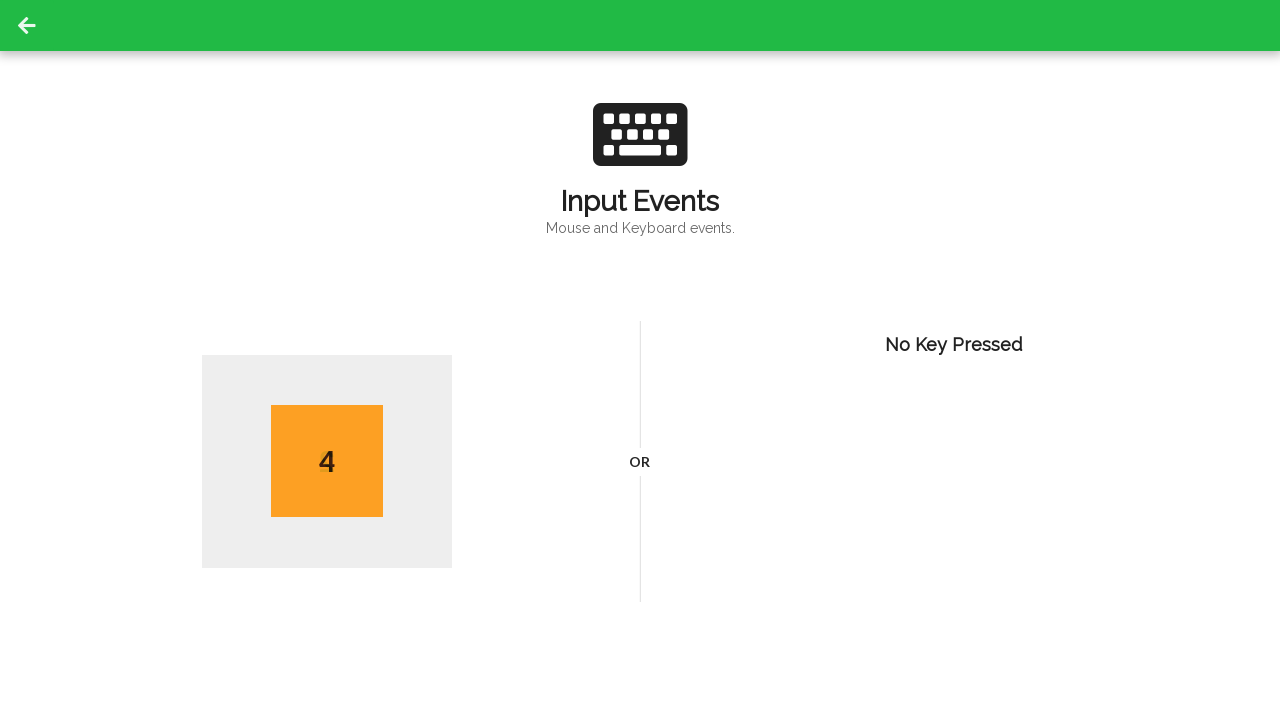